Tests all types of JavaScript alerts on the DemoQA alerts page including simple alert, timed alert, confirm dialog, and prompt dialog, verifying each alert type and message content.

Starting URL: https://demoqa.com/alerts

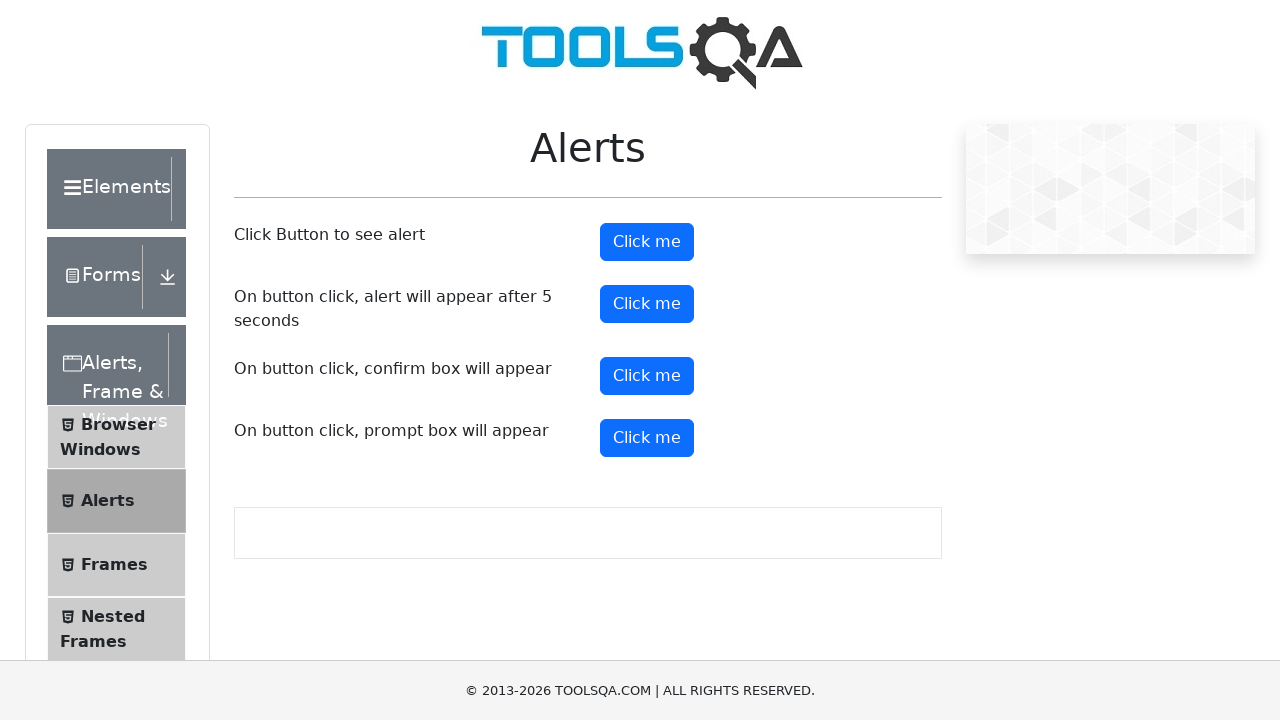

Clicked alert button and accepted simple alert at (647, 242) on #alertButton
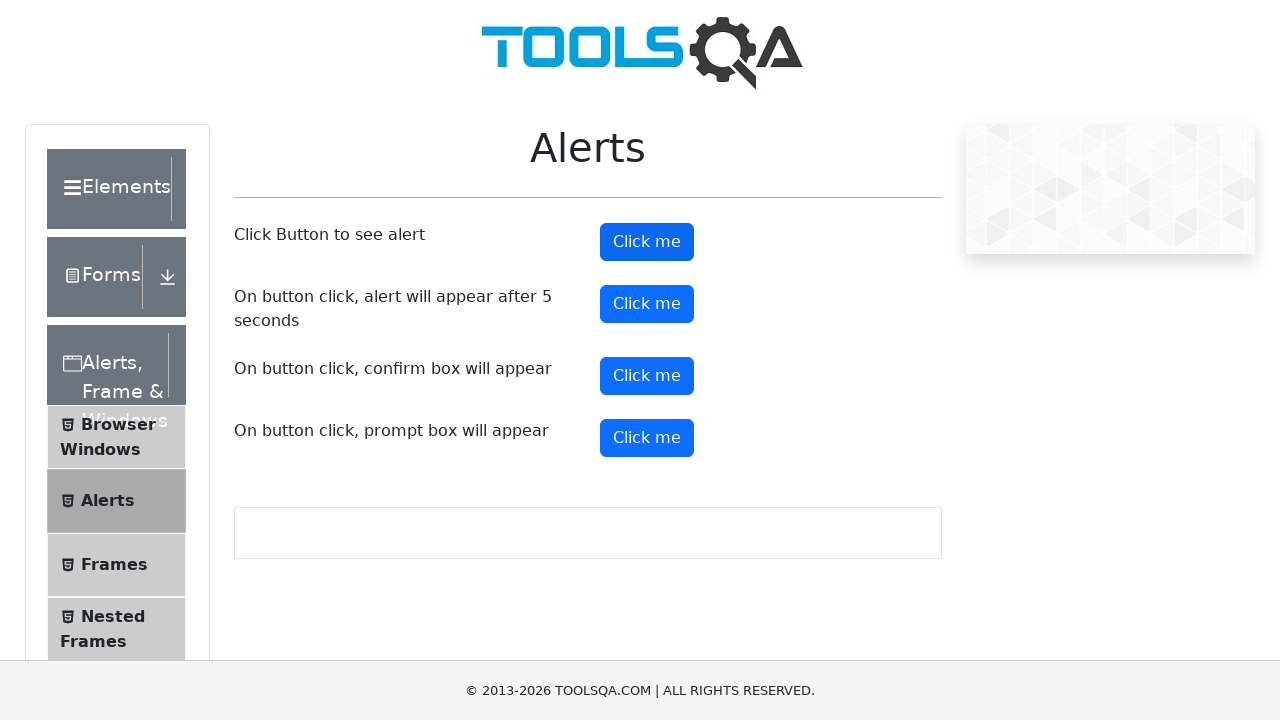

Clicked timer alert button at (647, 304) on #timerAlertButton
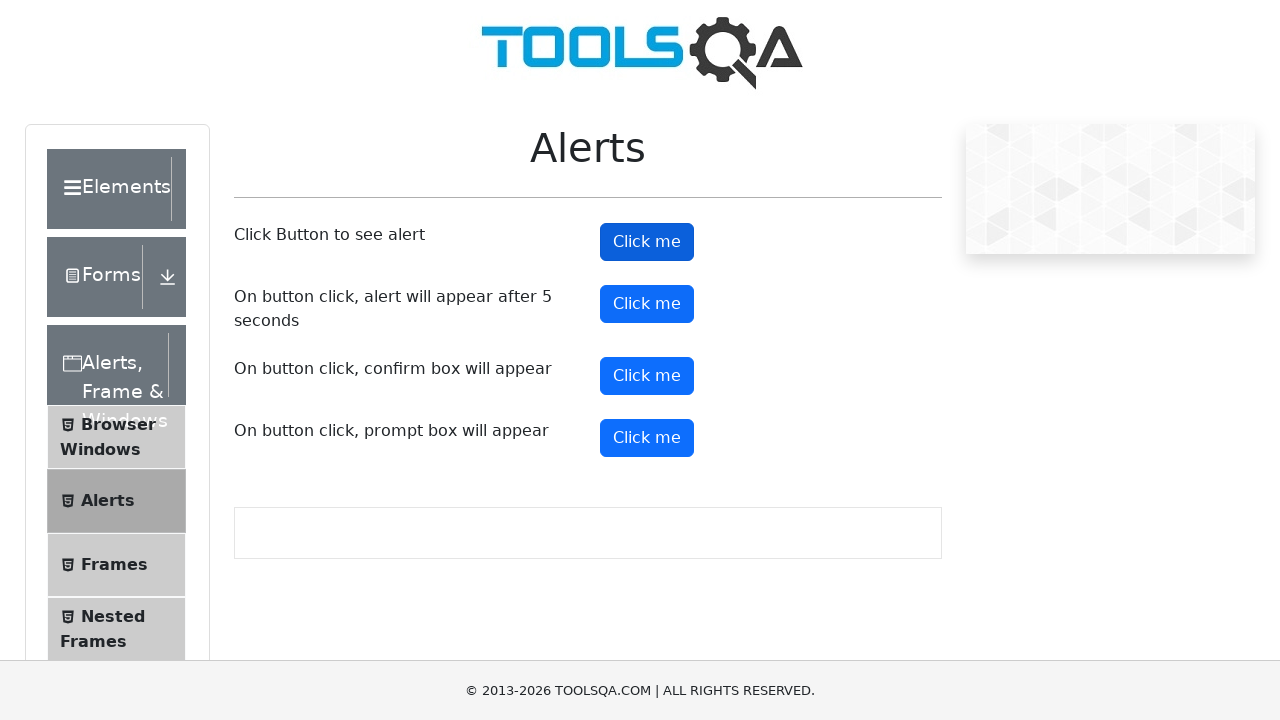

Waited 6 seconds for timed alert to appear and accepted it
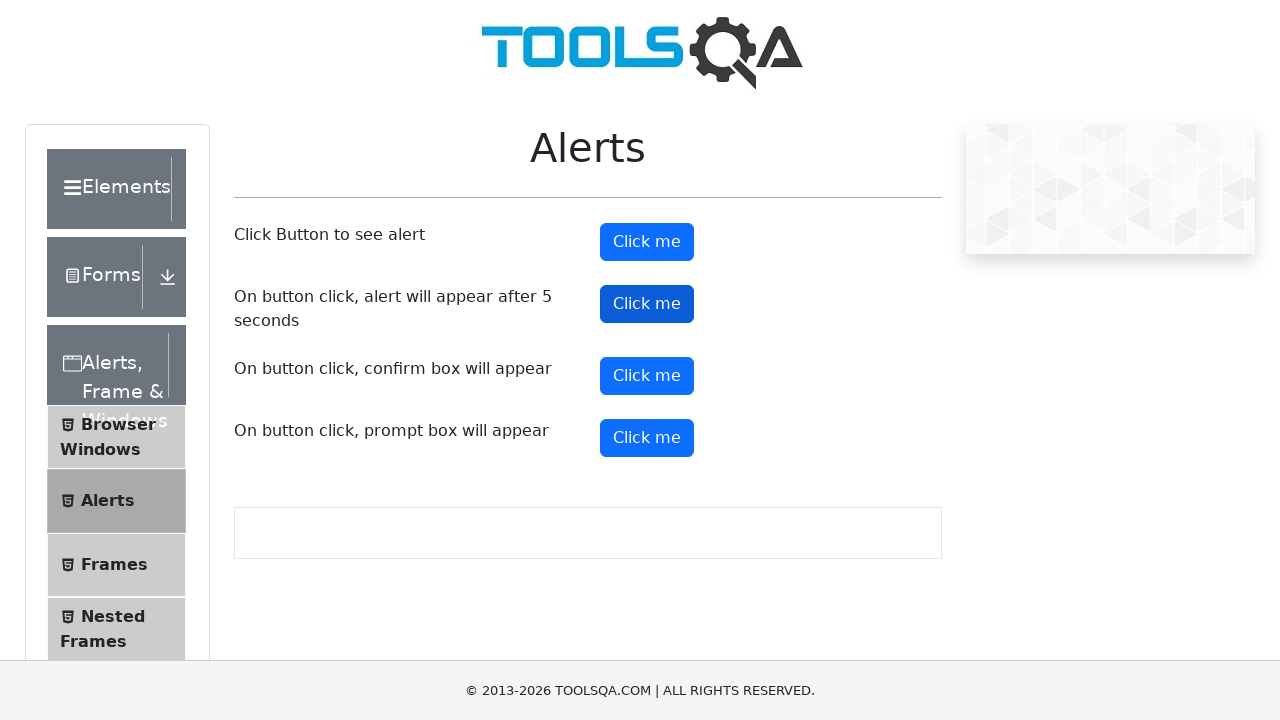

Clicked confirm button and accepted confirmation dialog at (647, 376) on #confirmButton
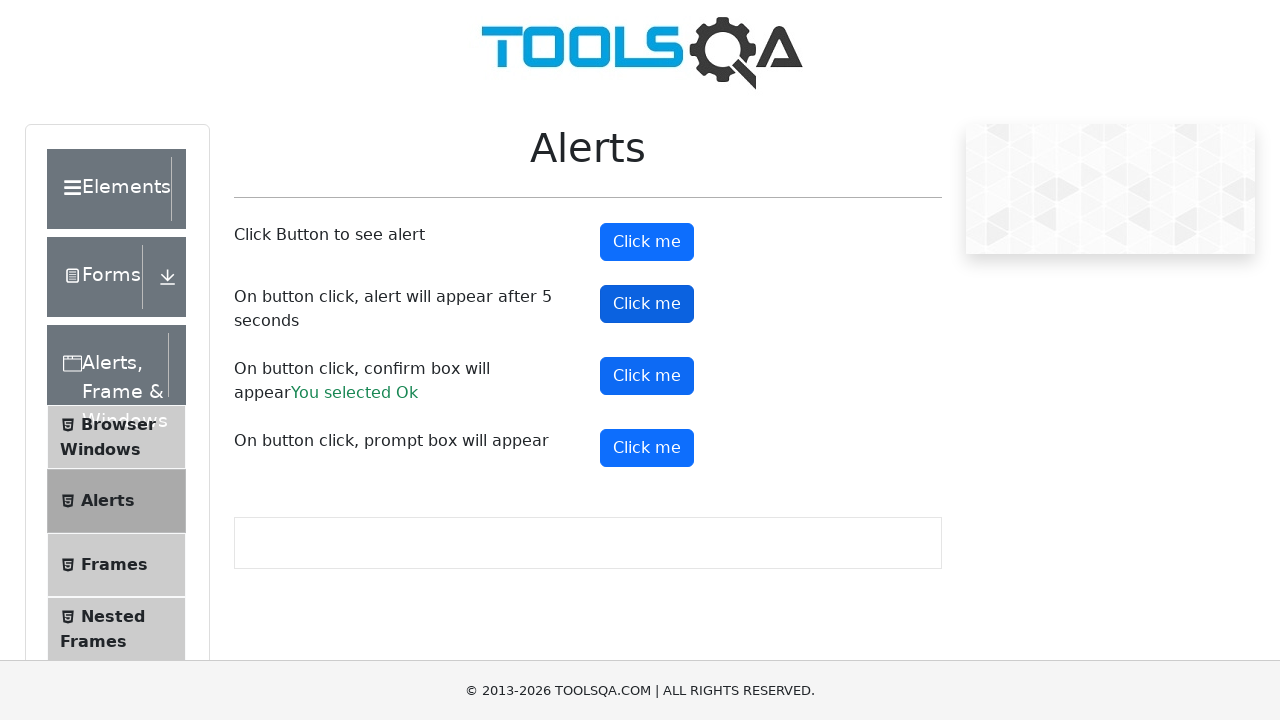

Confirm result element loaded
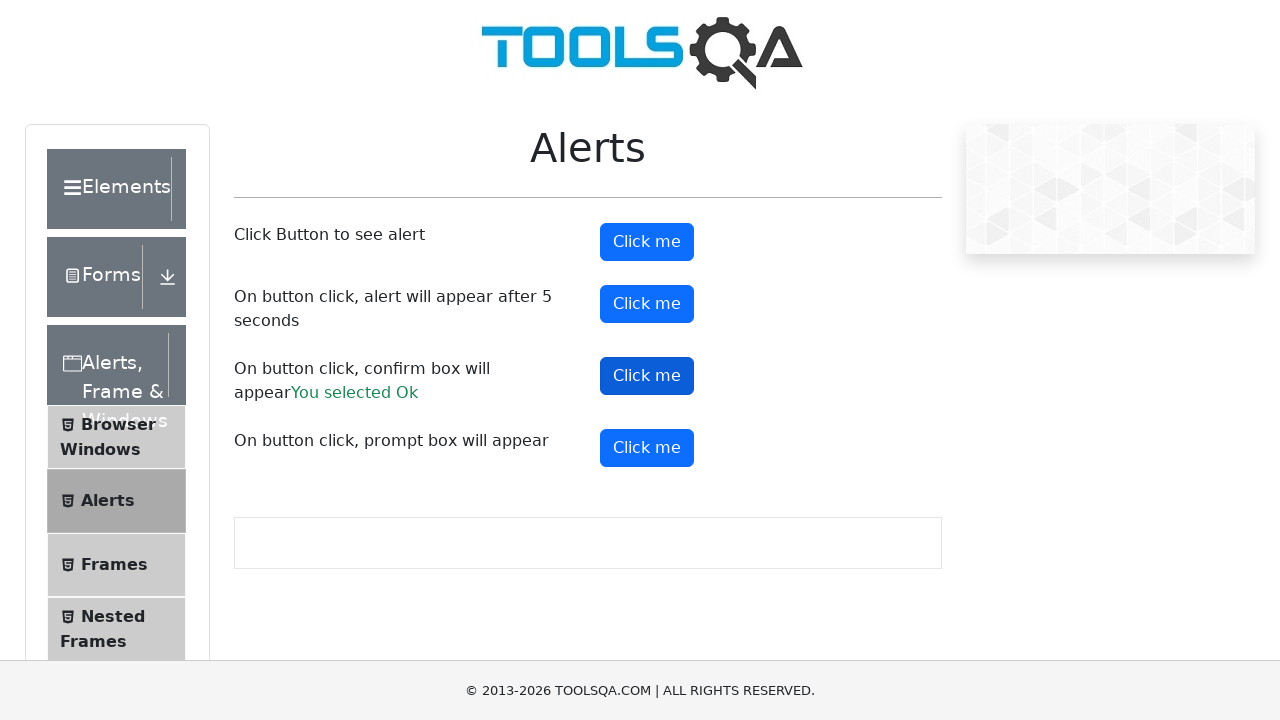

Retrieved confirm result text
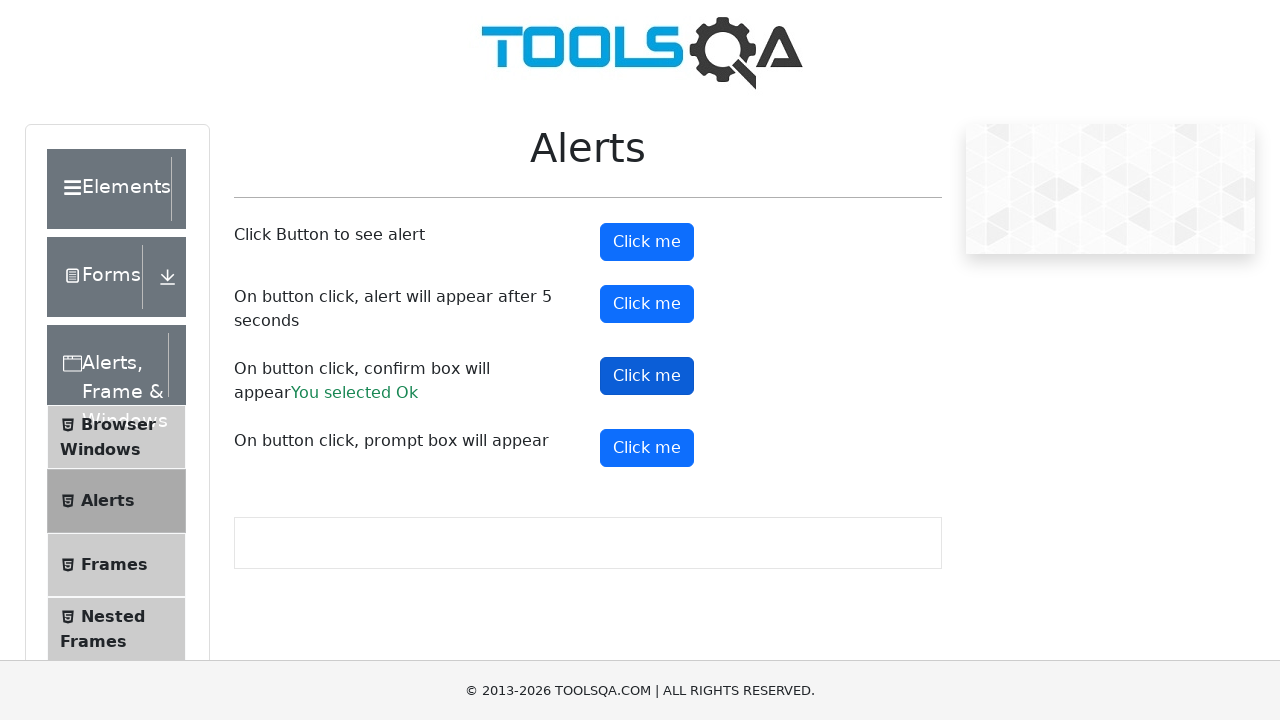

Verified confirm result contains 'You selected Ok'
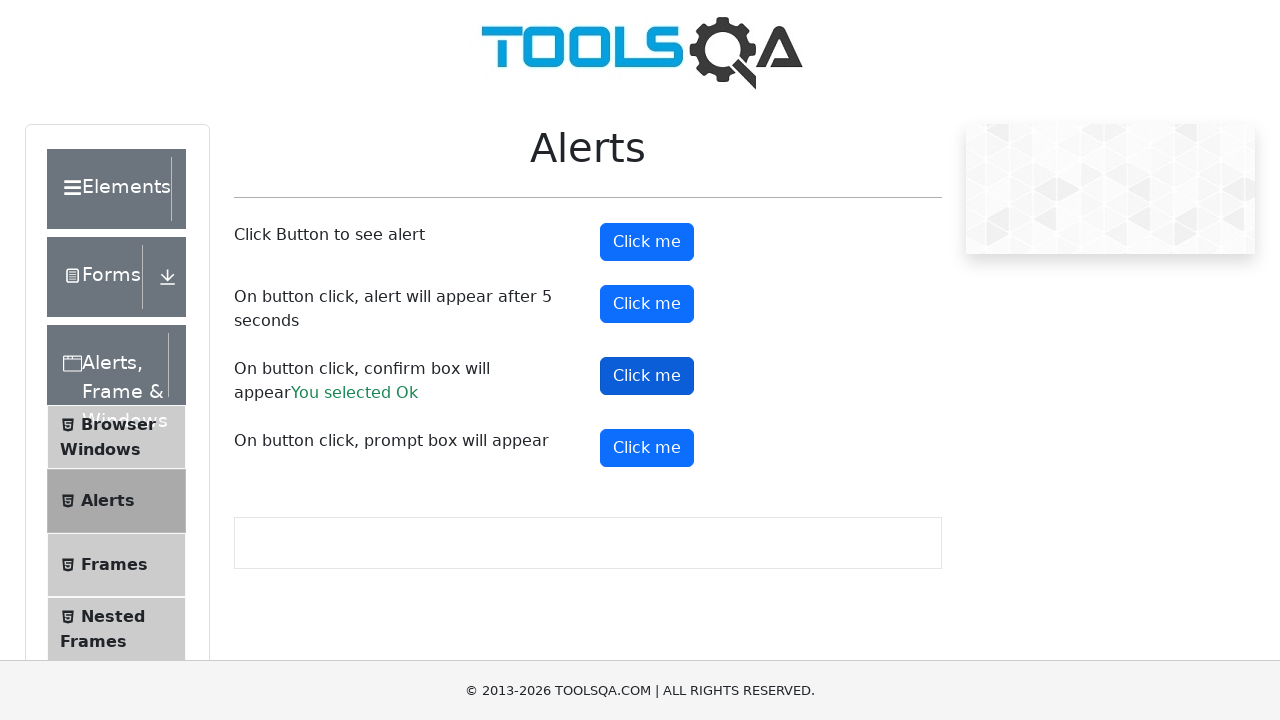

Clicked prompt button and entered 'Playwright Test' in prompt dialog at (647, 448) on #promtButton
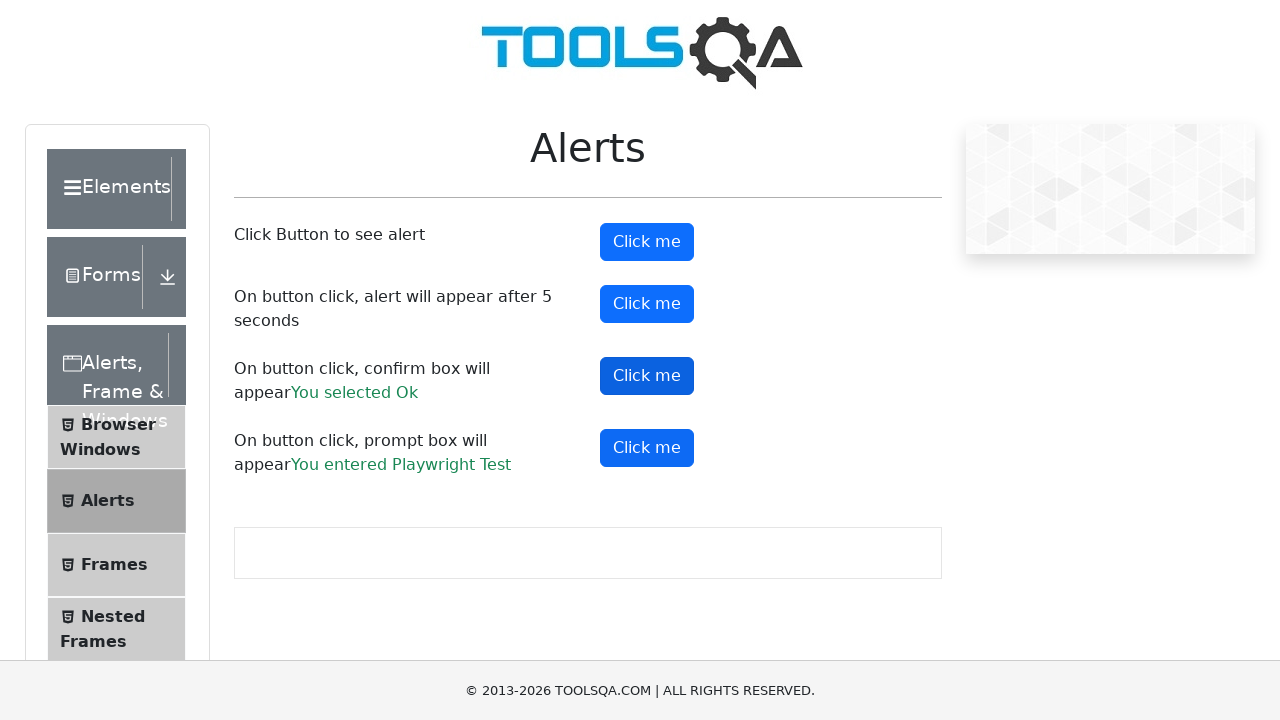

Prompt result element loaded
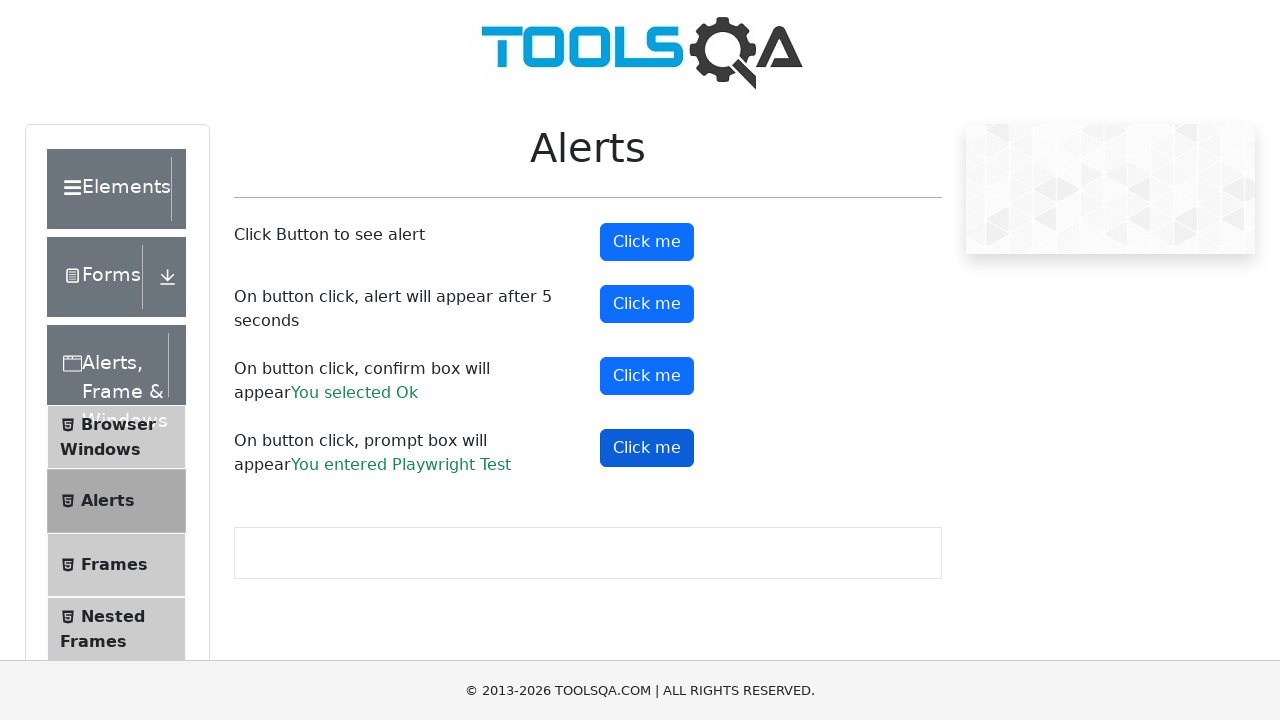

Retrieved prompt result text
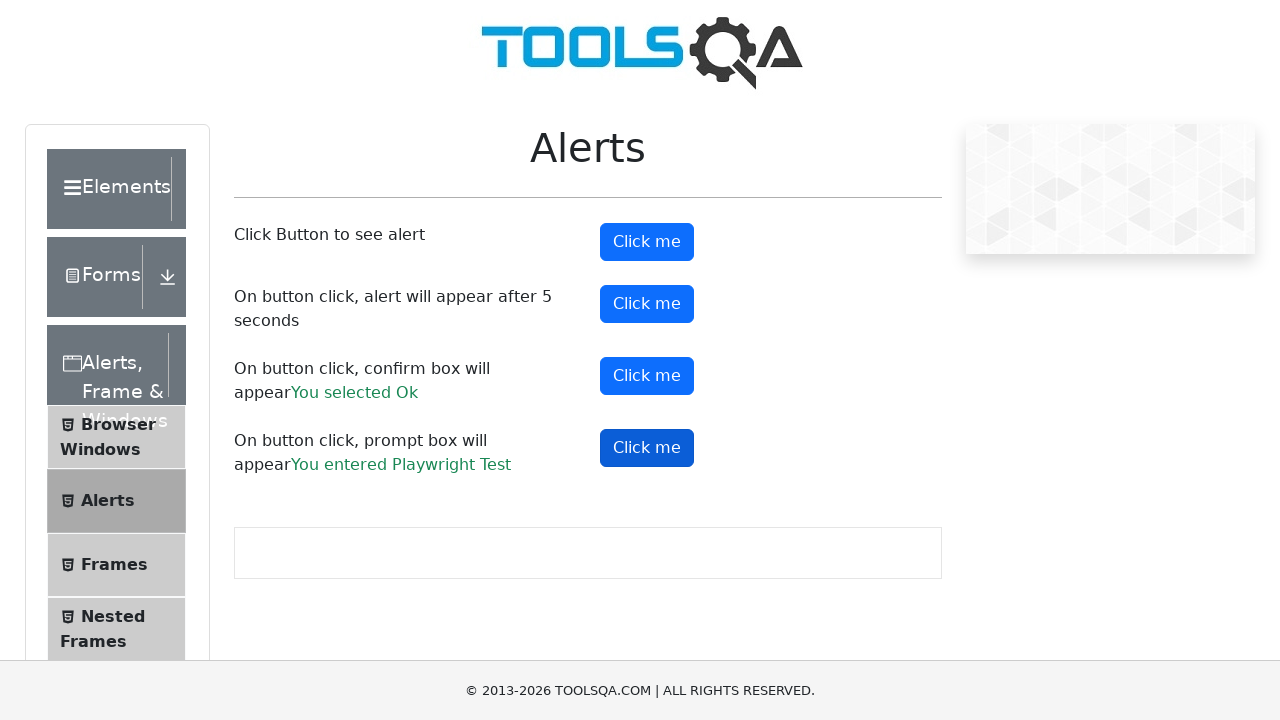

Verified prompt result contains 'You entered Playwright Test'
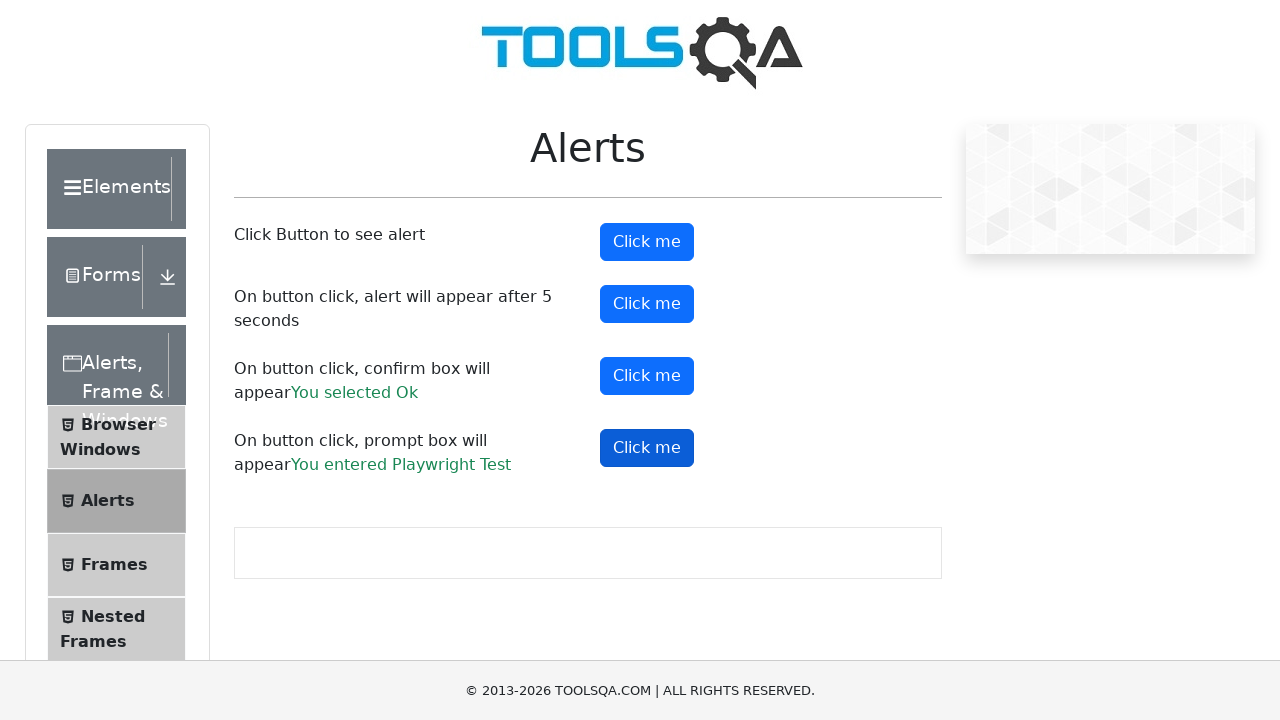

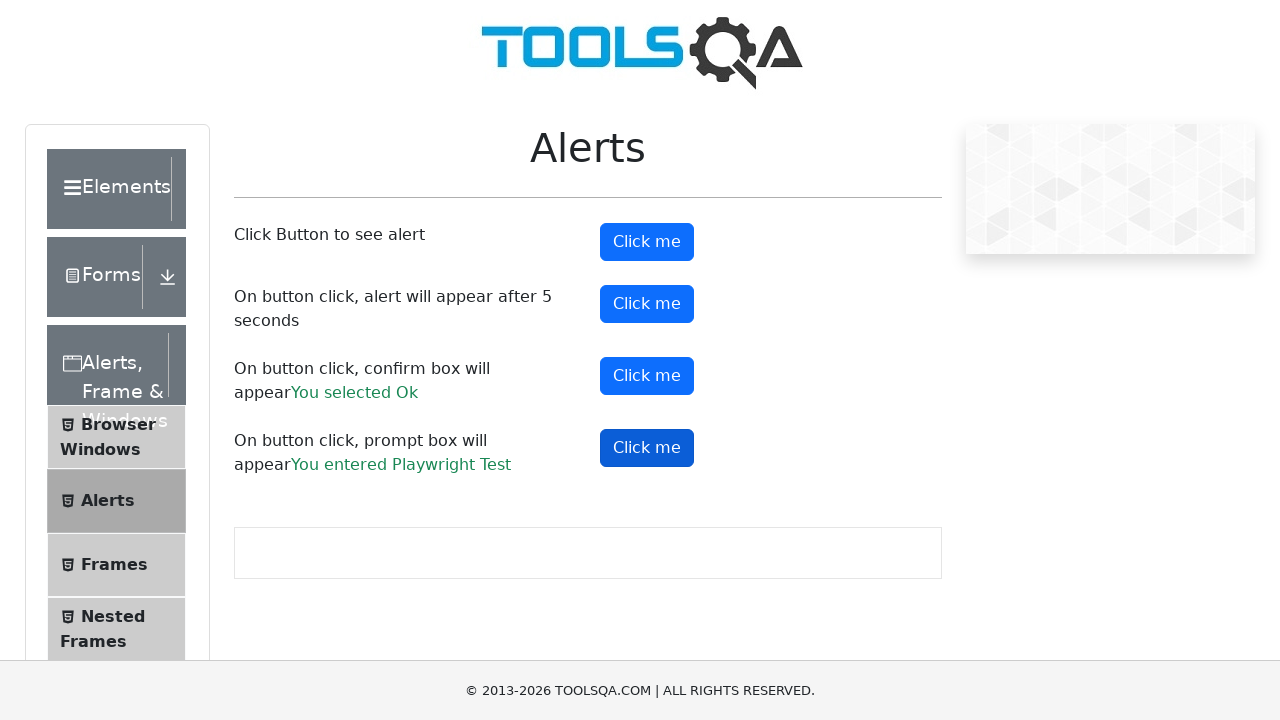